Tests hover functionality by hovering over the first figure image and verifying the displayed user name

Starting URL: https://the-internet.herokuapp.com/hovers

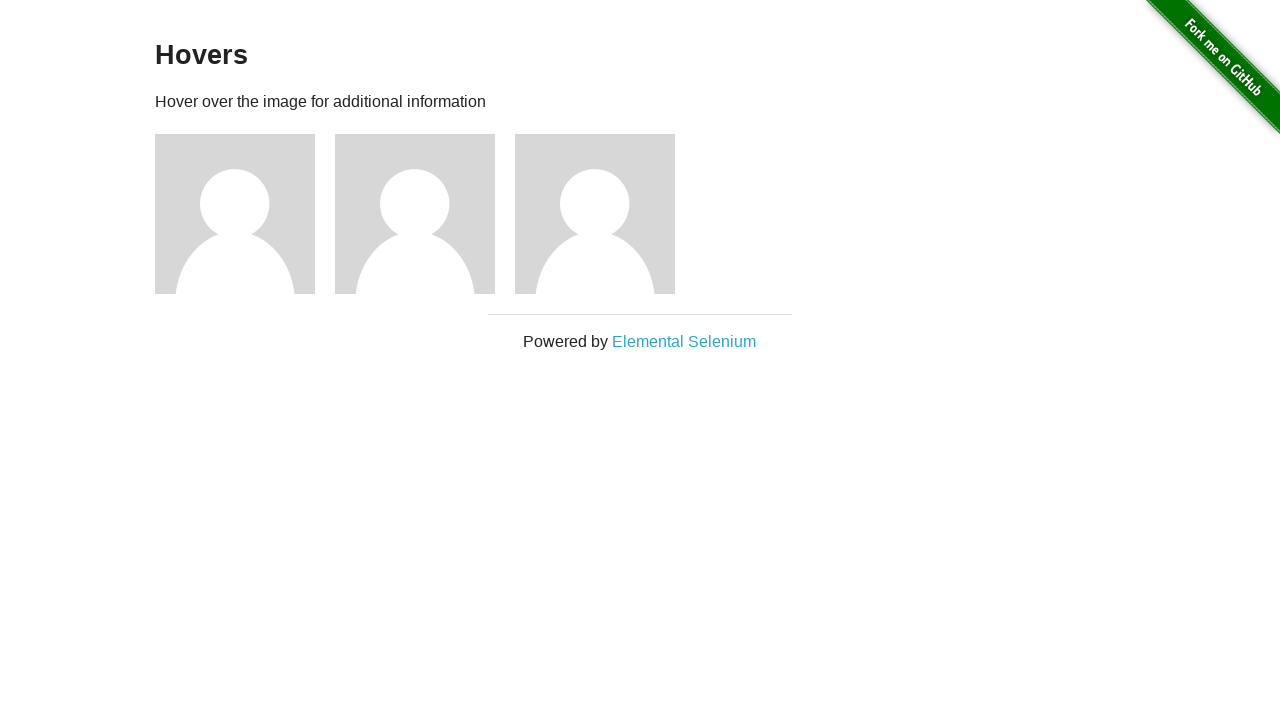

Navigated to hovers page
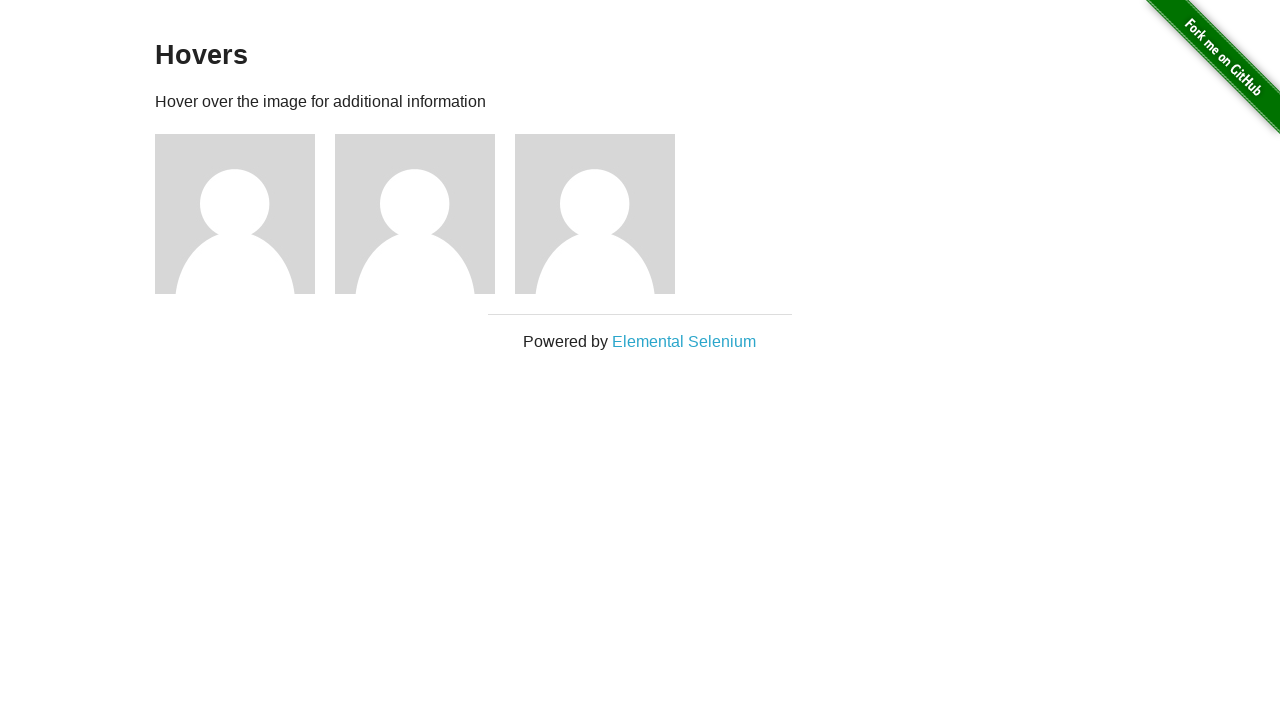

Hovered over figure 1 at (245, 214) on .figure:nth-child(3)
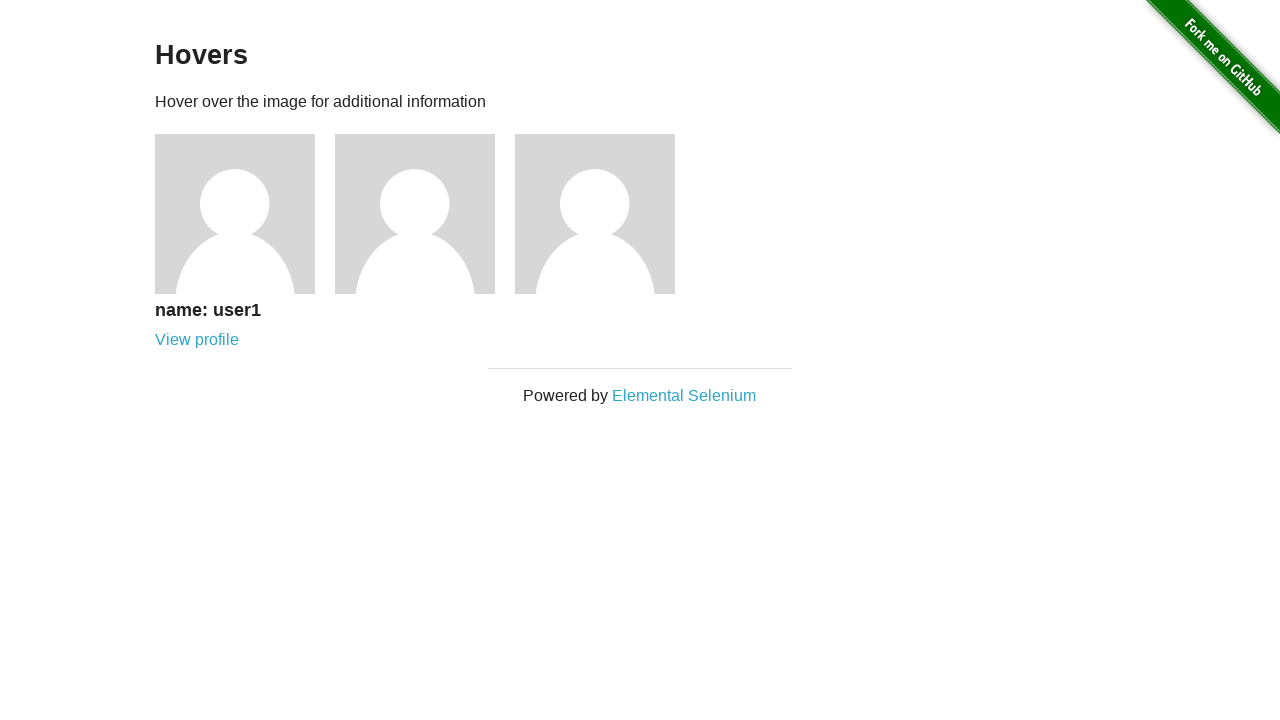

Caption appeared and is visible after hover
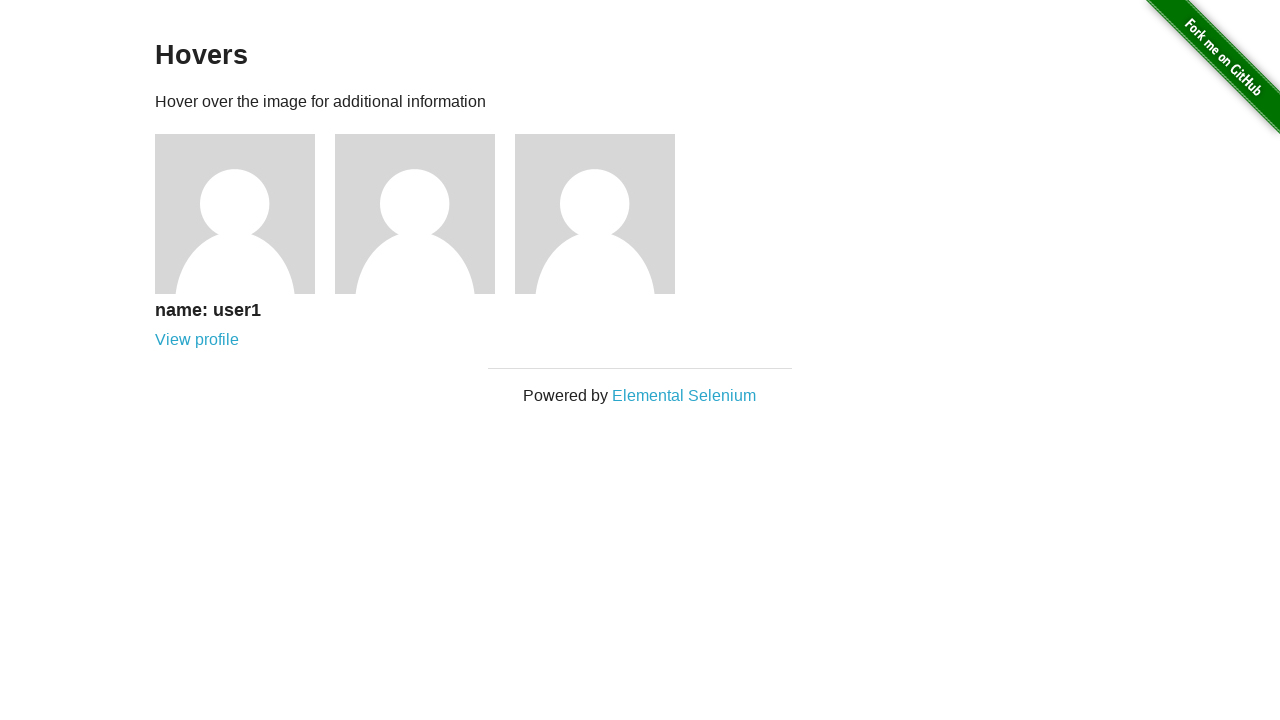

Verified user name caption is displayed
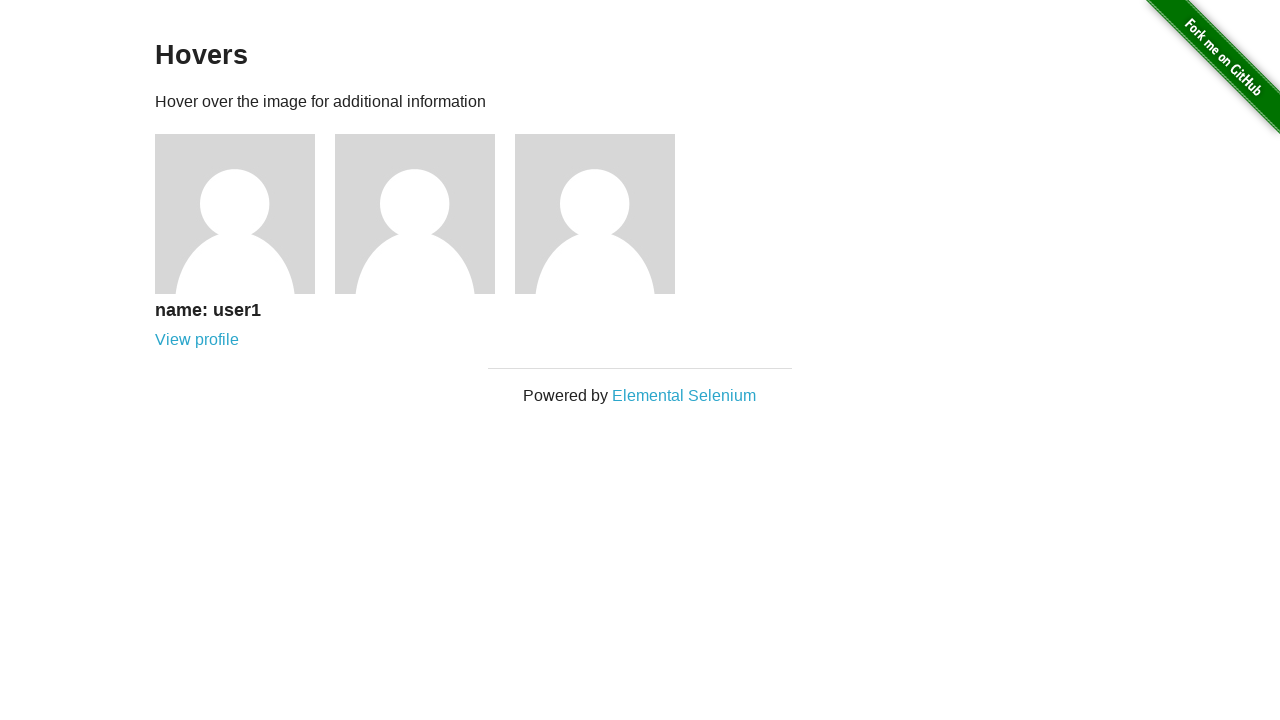

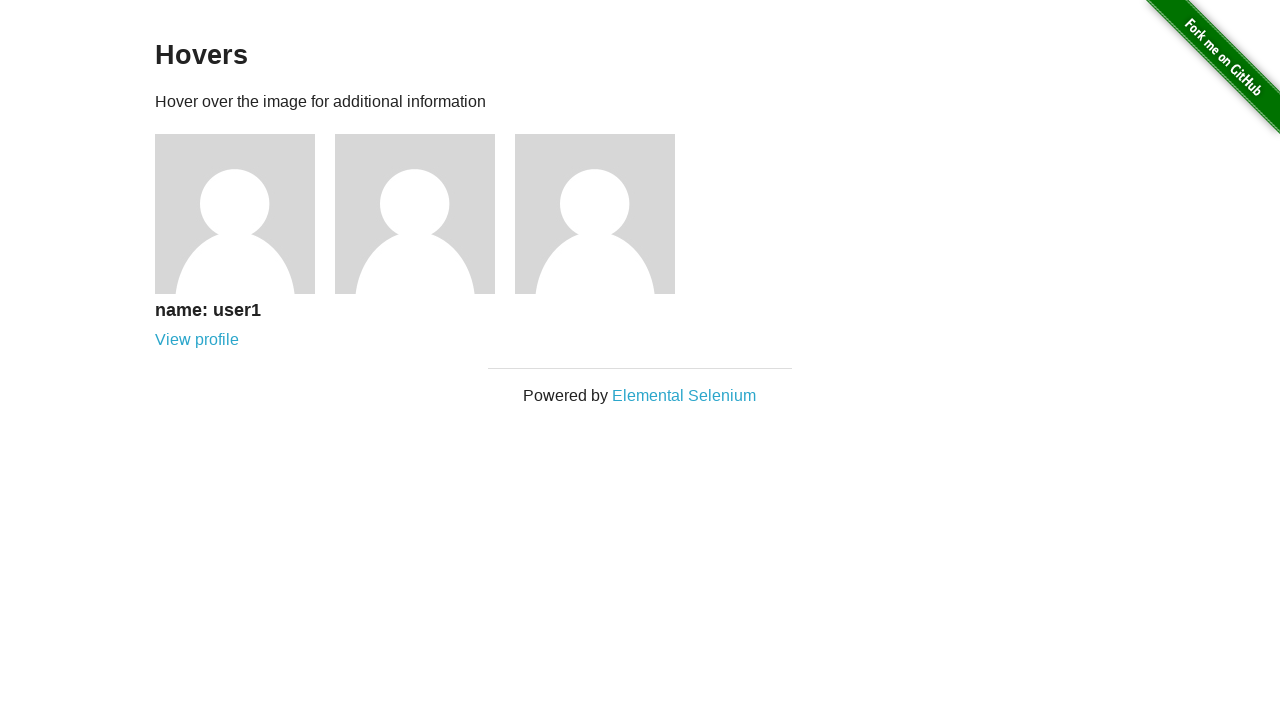